Tests multi-select dropdown functionality by selecting multiple options using different methods and then deselecting all options.

Starting URL: https://www.hyrtutorials.com/p/html-dropdown-elements-practice.html

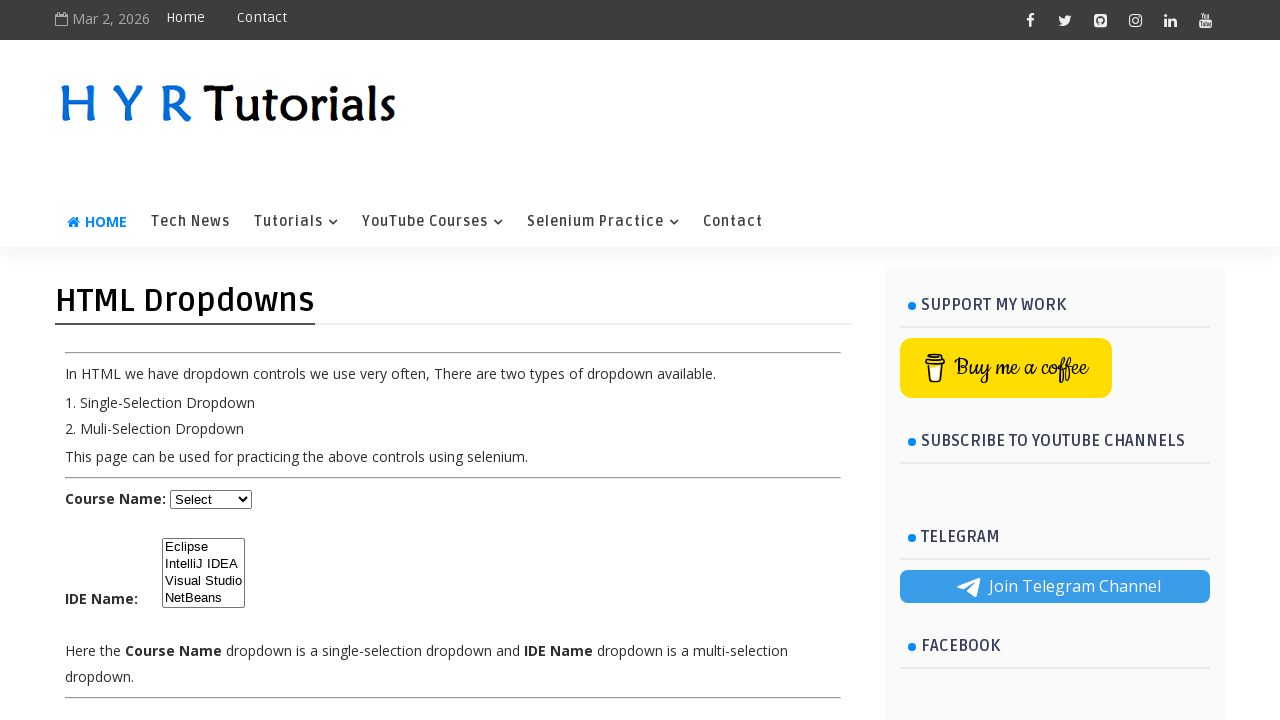

Selected first option by index in IDE multi-select dropdown on #ide
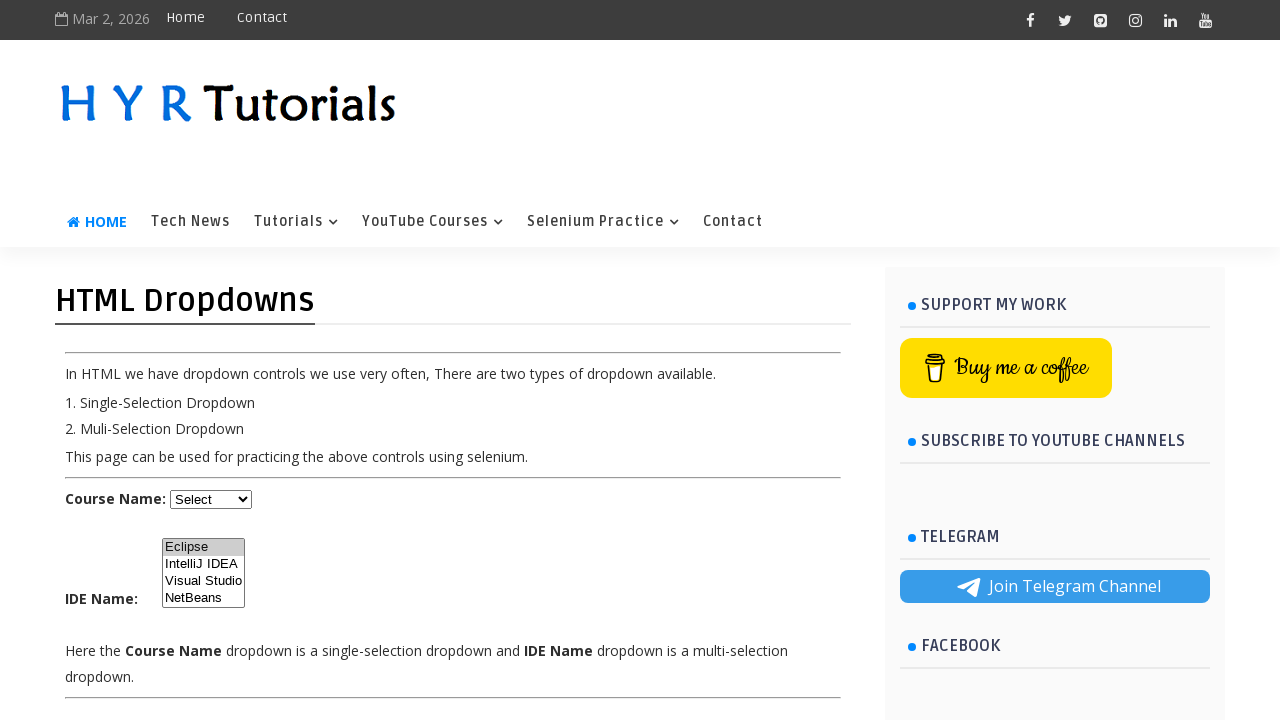

Selected additional option by value 'ij' in IDE multi-select on #ide
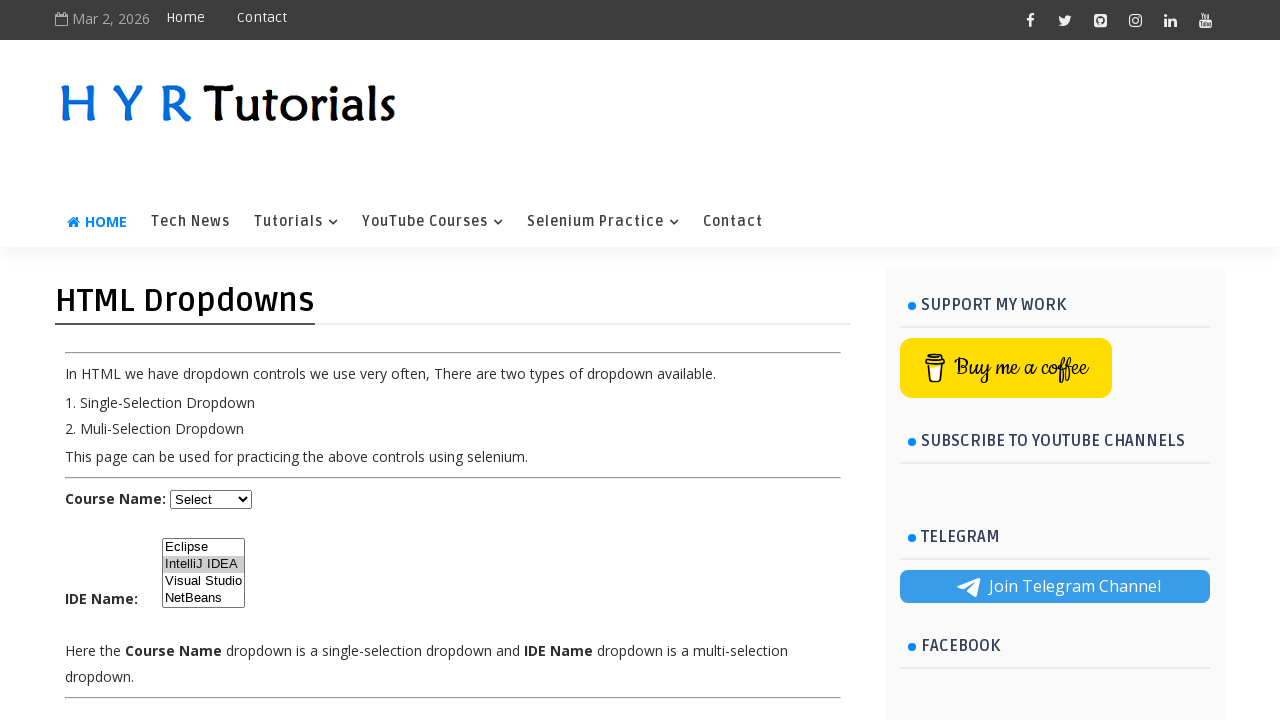

Selected additional option 'Visual Studio' by visible text in IDE multi-select on #ide
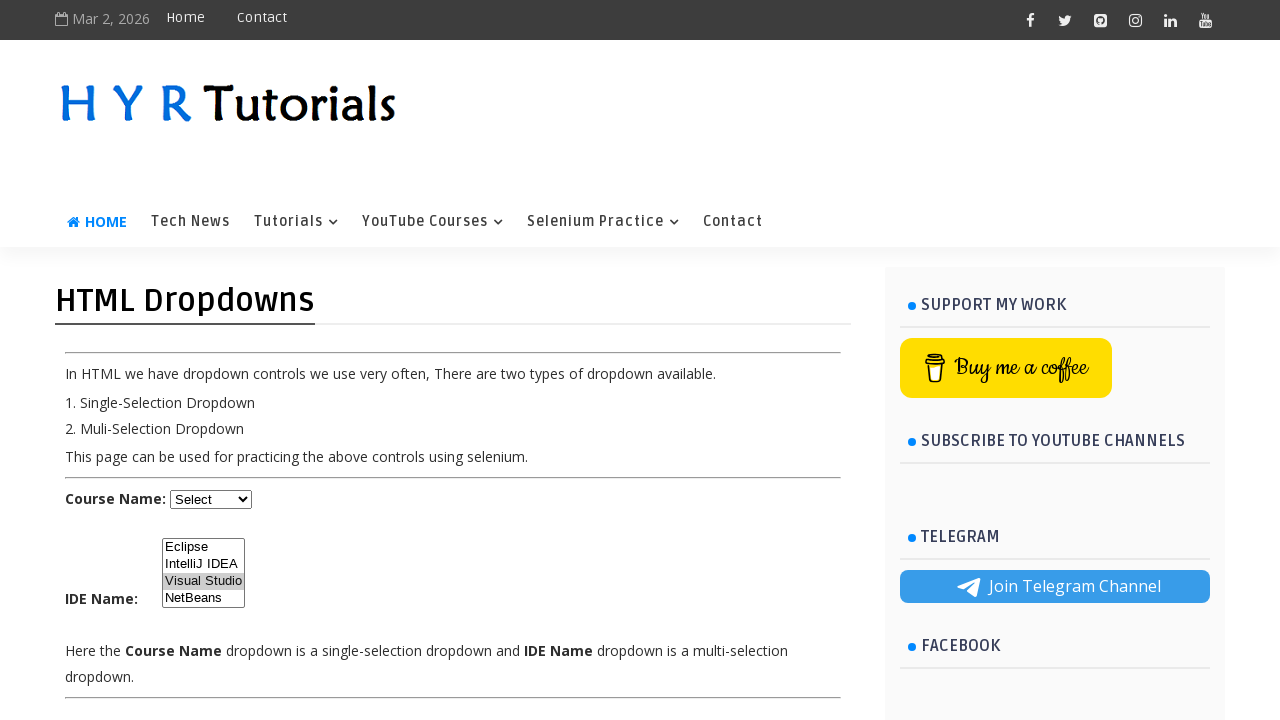

Deselected all options in IDE multi-select dropdown
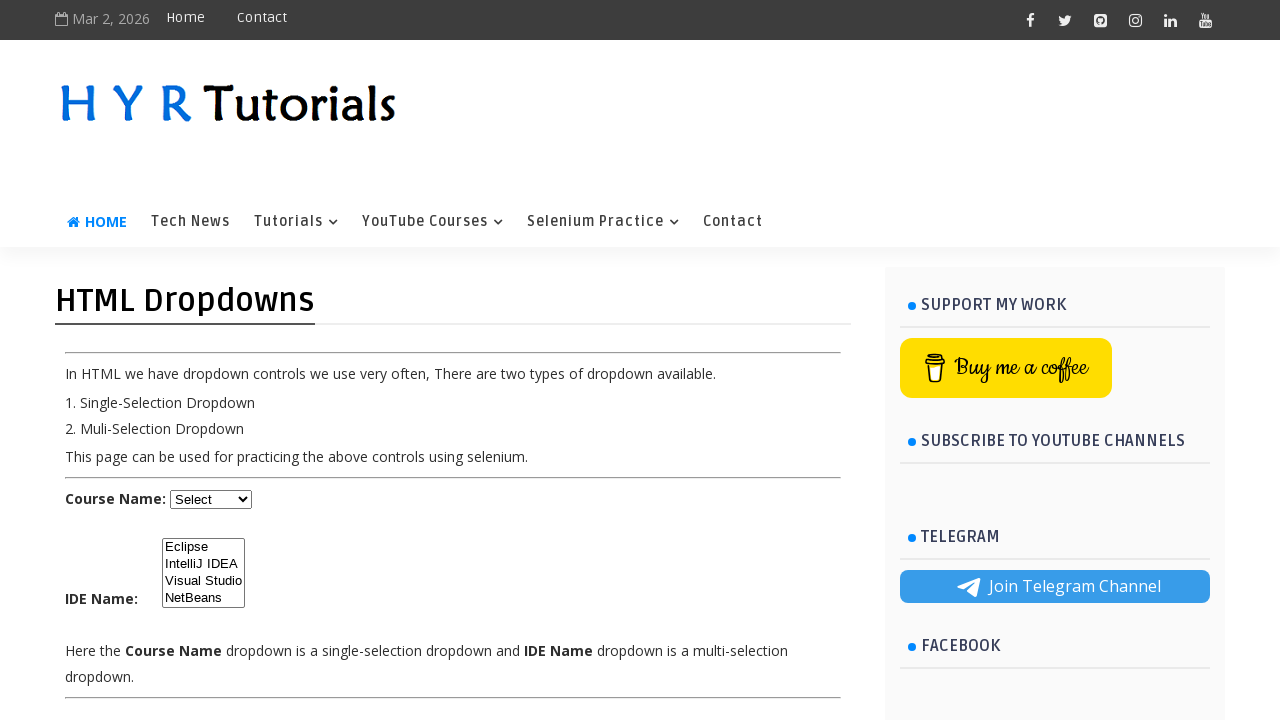

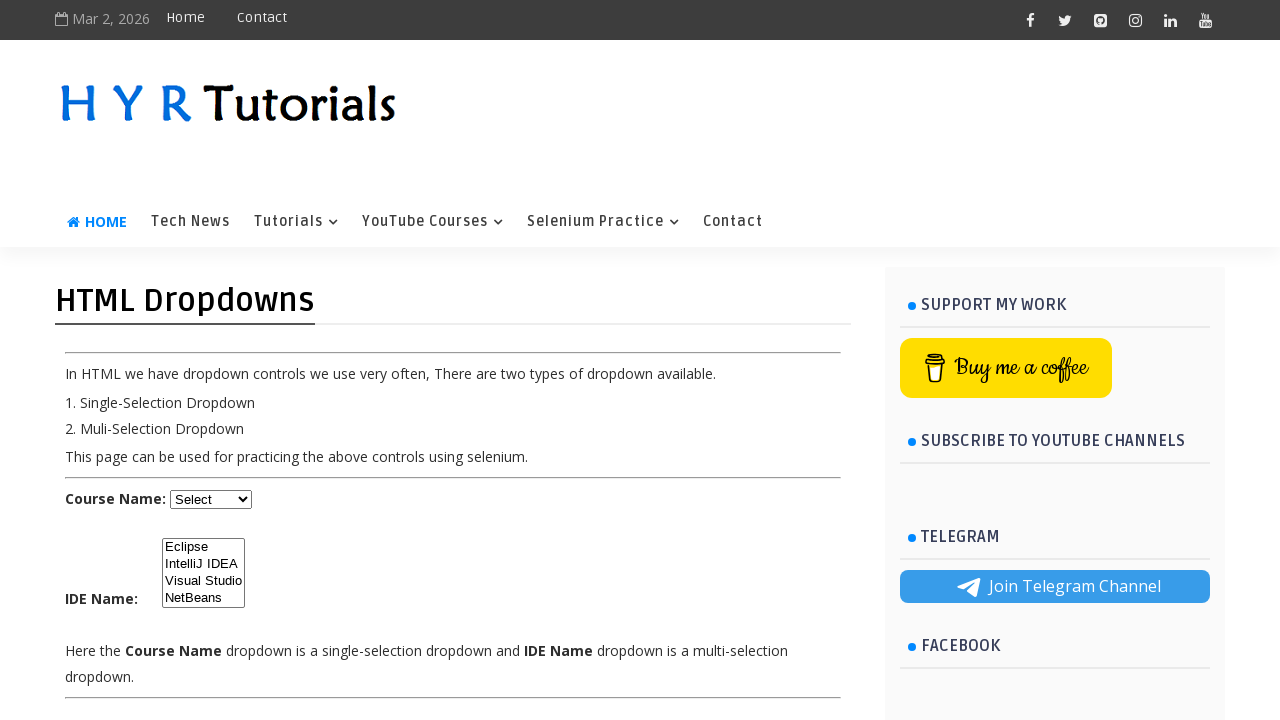